Tests that clicking the VK icon opens the VK page in a new tab

Starting URL: https://ppr.ru/

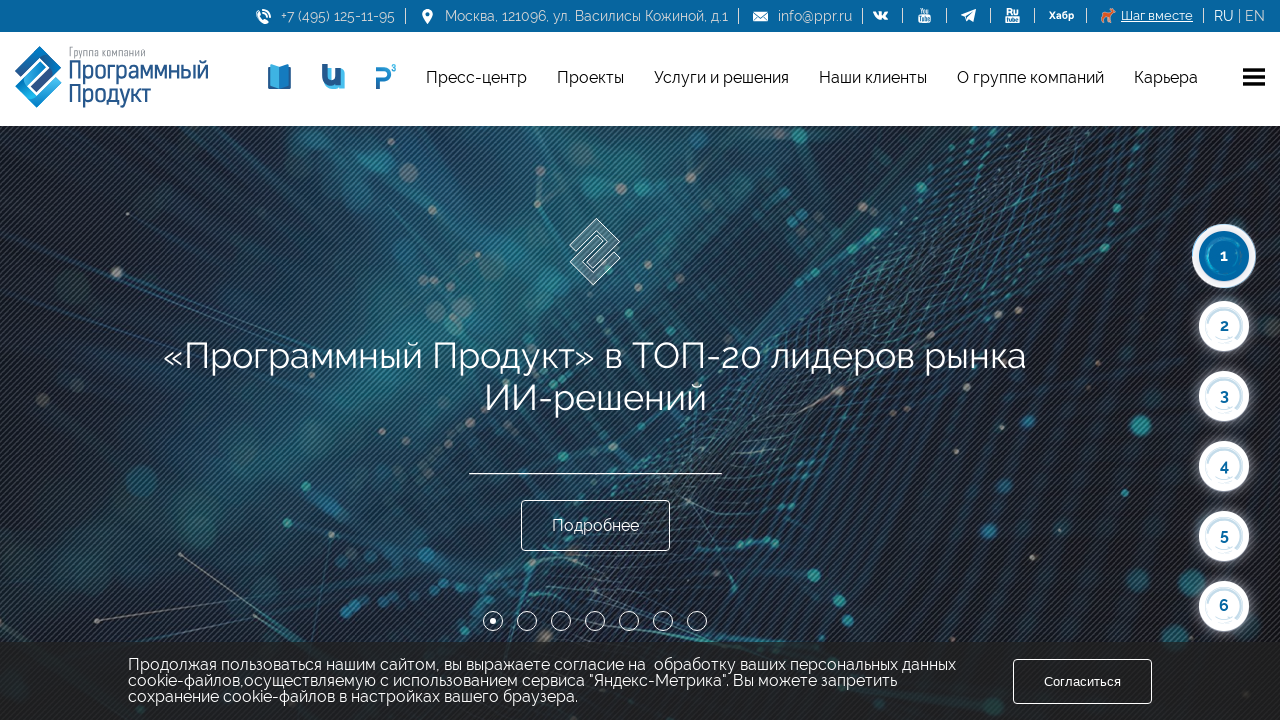

Clicked VK icon link at (888, 16) on .toright a[href='https://vk.com/programmproduct']
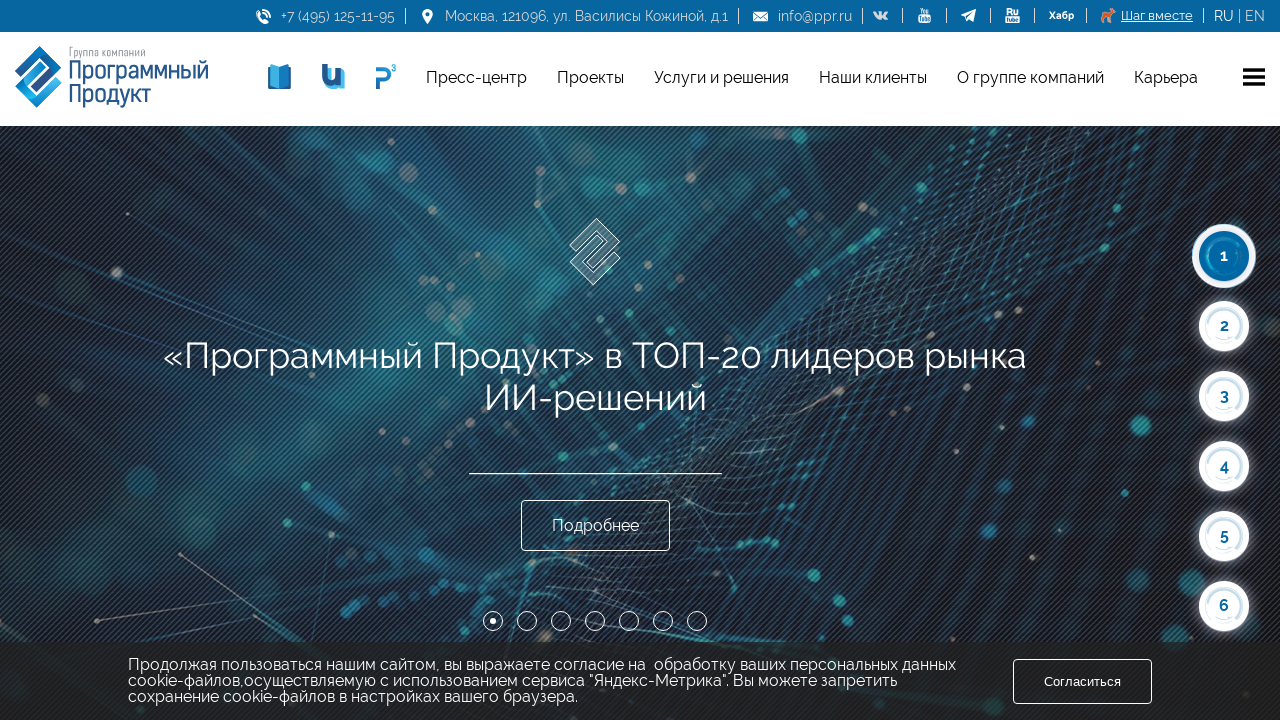

Clicked VK icon link to open new tab at (888, 16) on .toright a[href='https://vk.com/programmproduct']
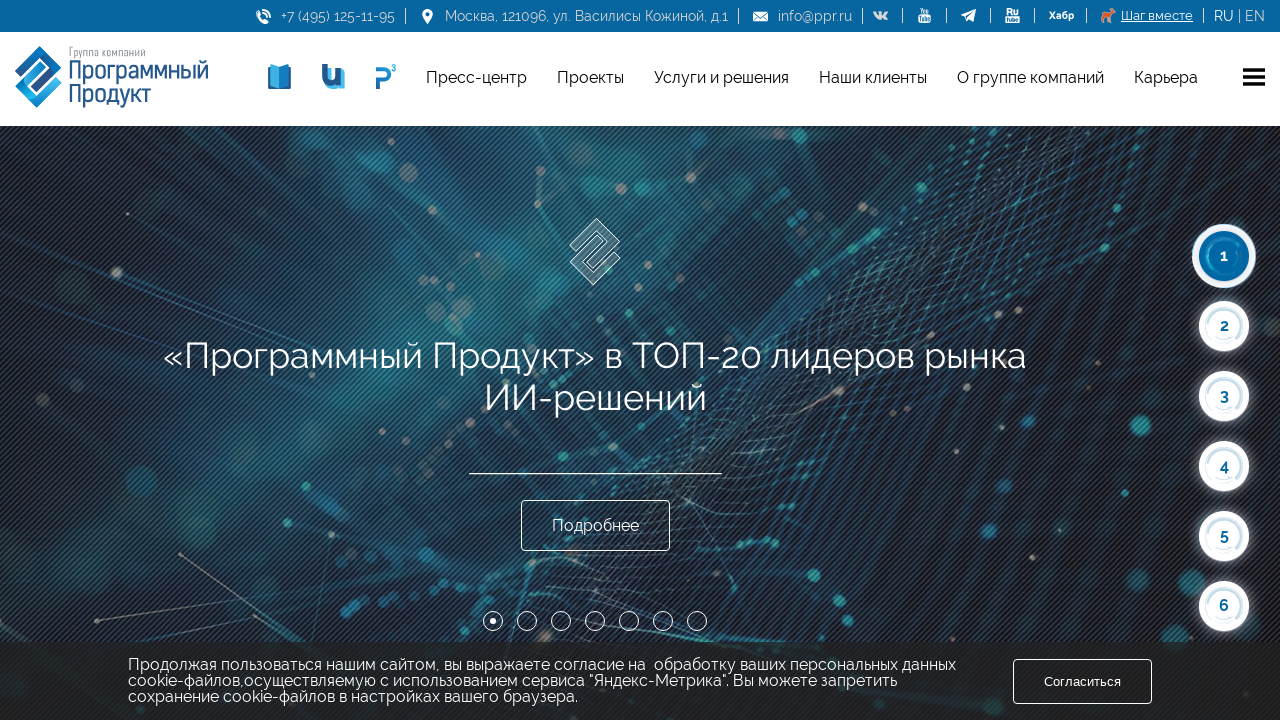

New VK page tab created
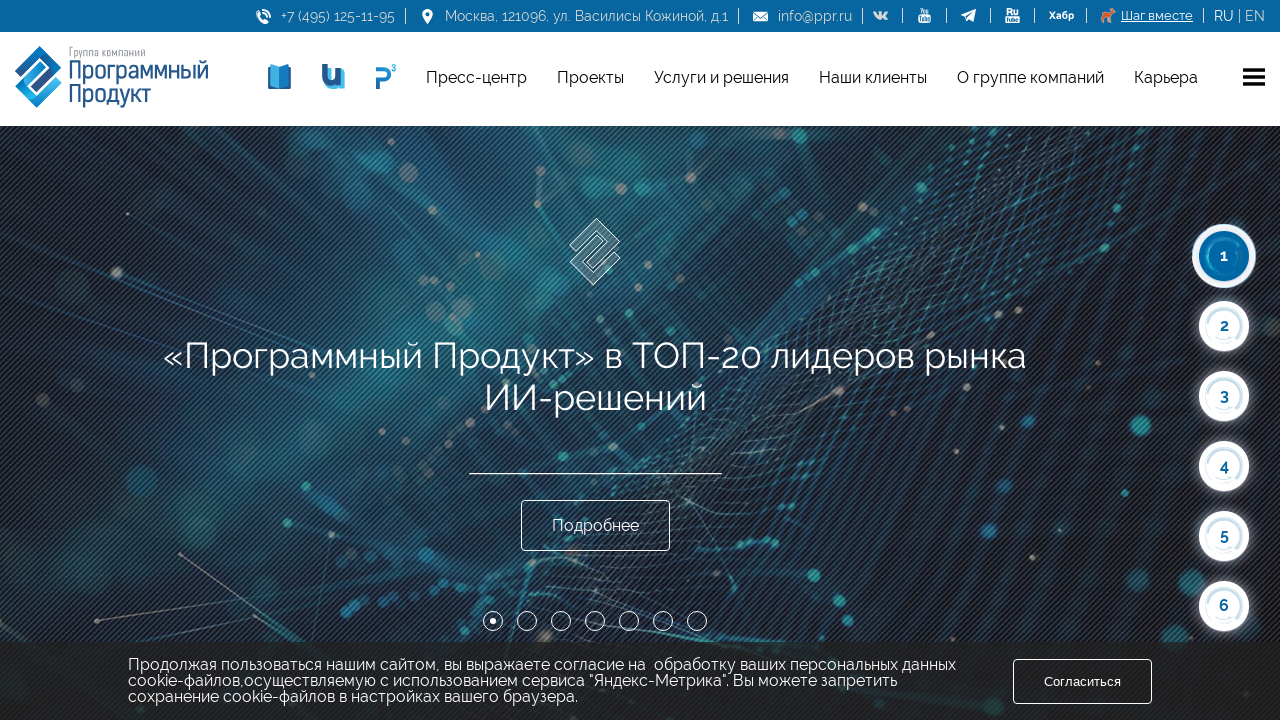

VK page loaded successfully
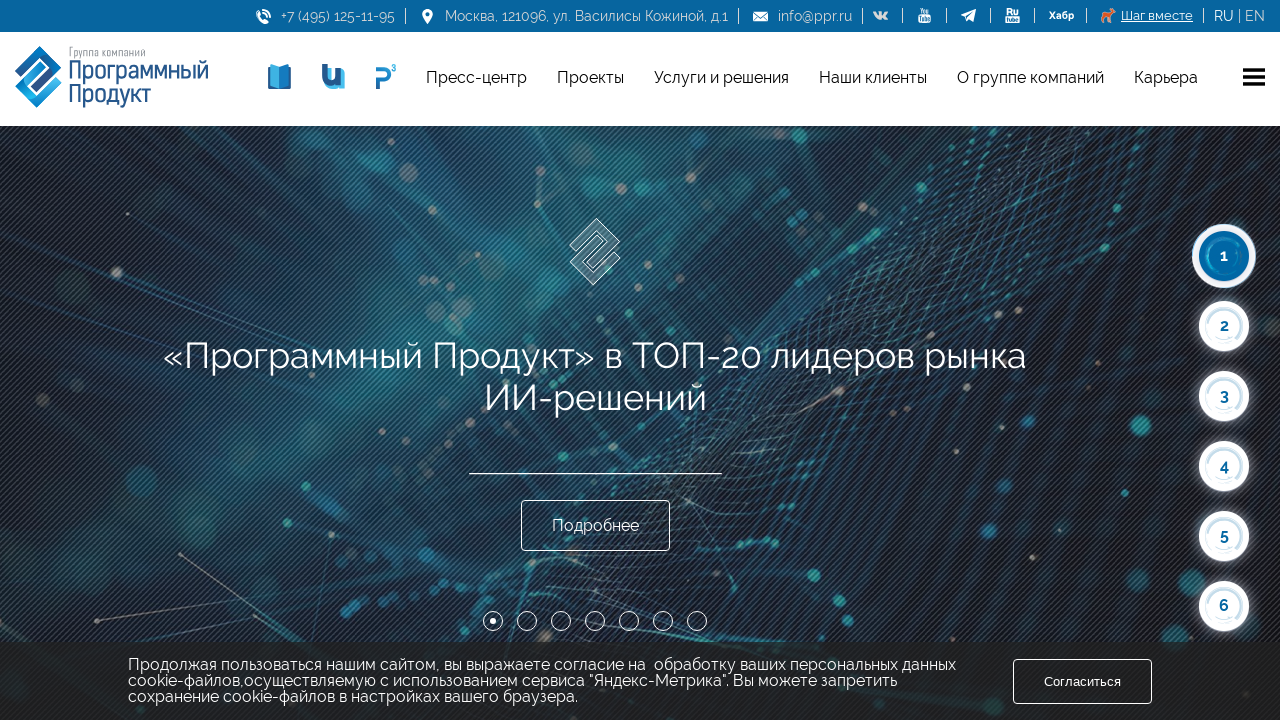

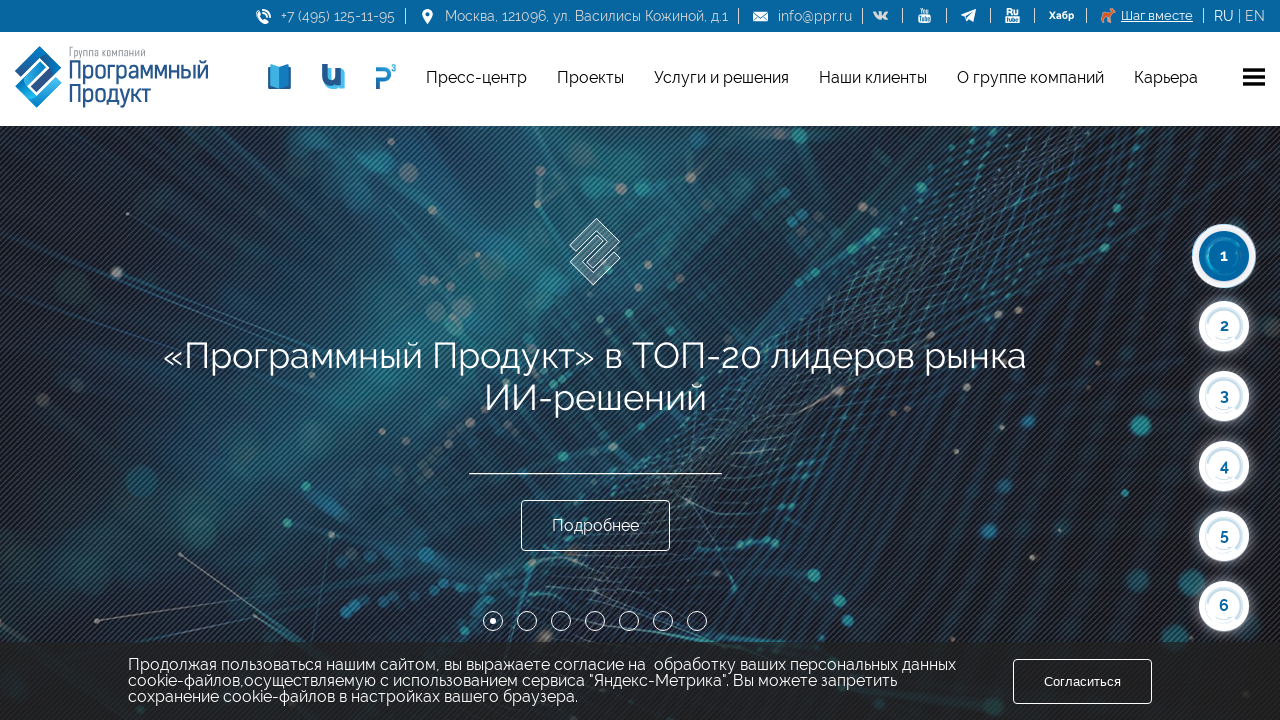